Validates that the homepage displays all expected card body elements including Elements, Forms, Alerts, Widgets, Interactions, and Book Store Application

Starting URL: https://demoqa.com/

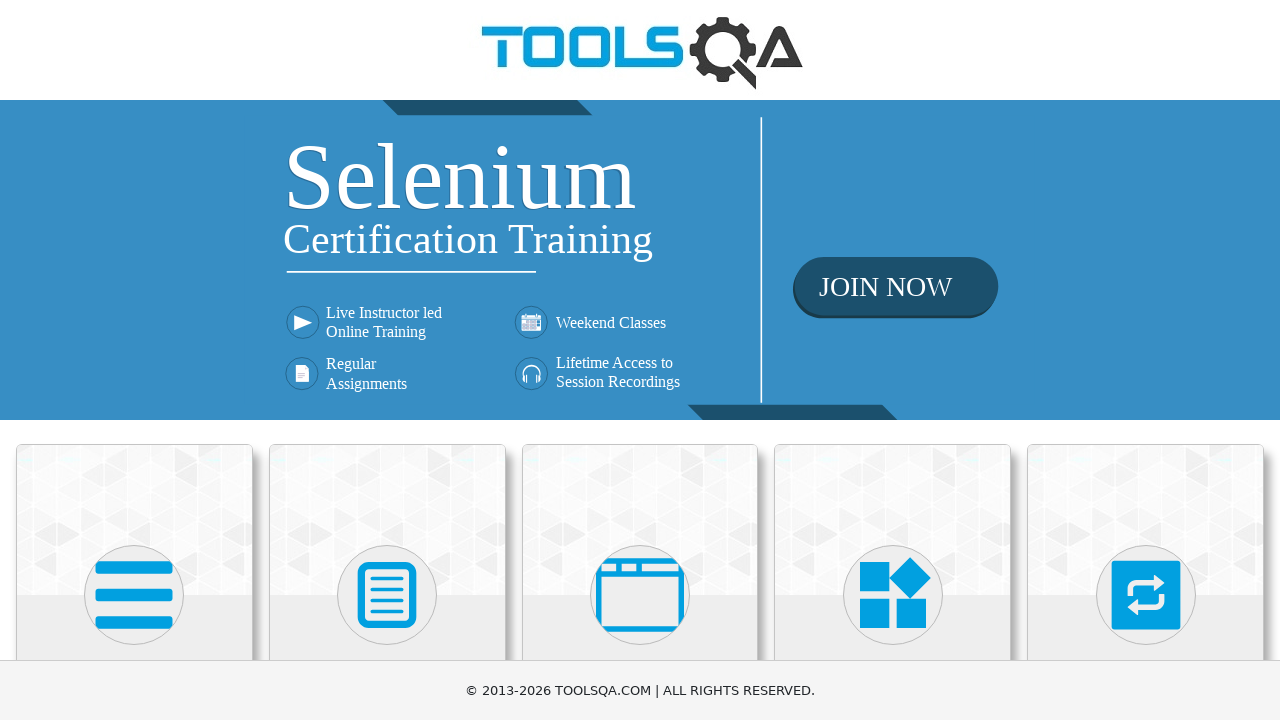

Navigated to DemoQA homepage
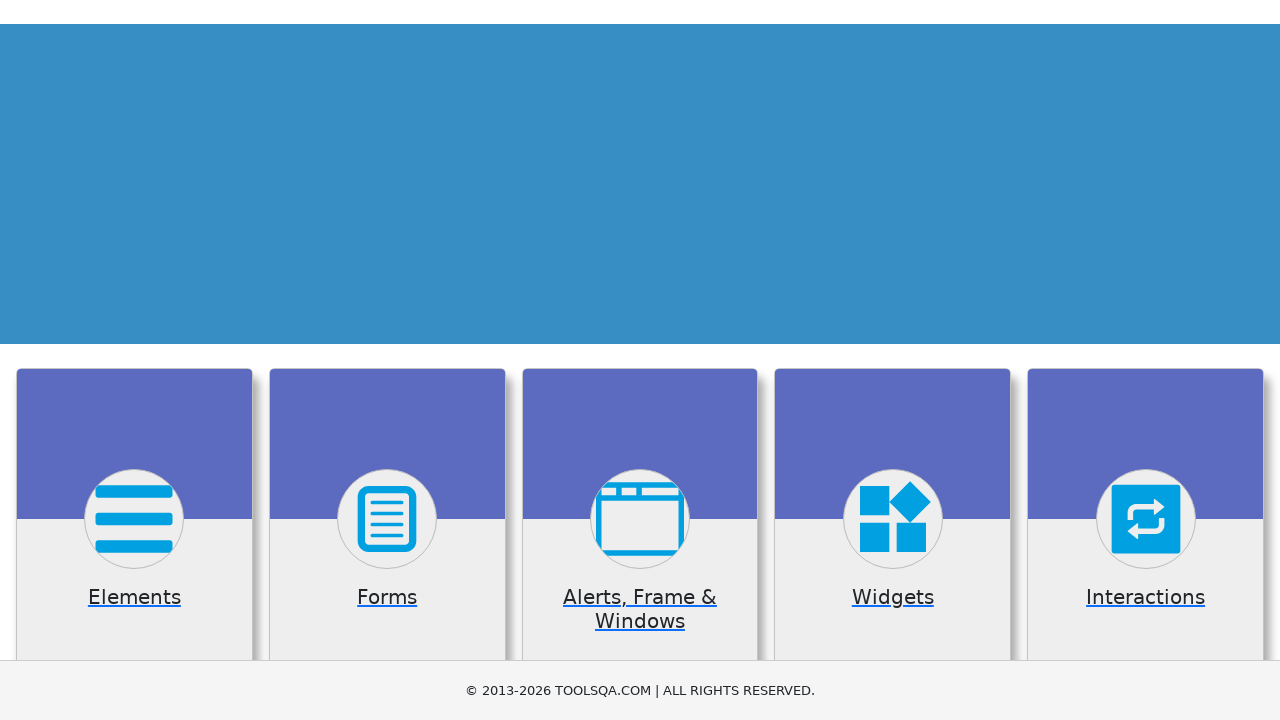

Located all card body elements on the page
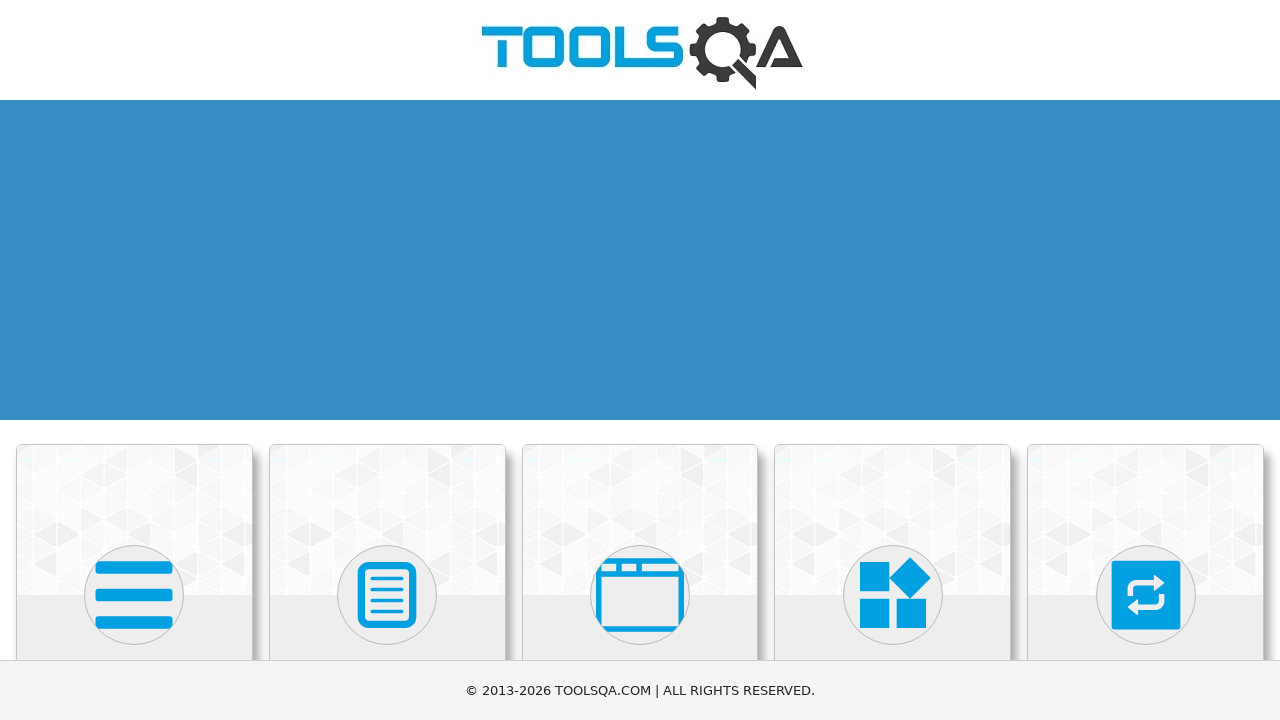

Retrieved text content from card 1: 'Elements'
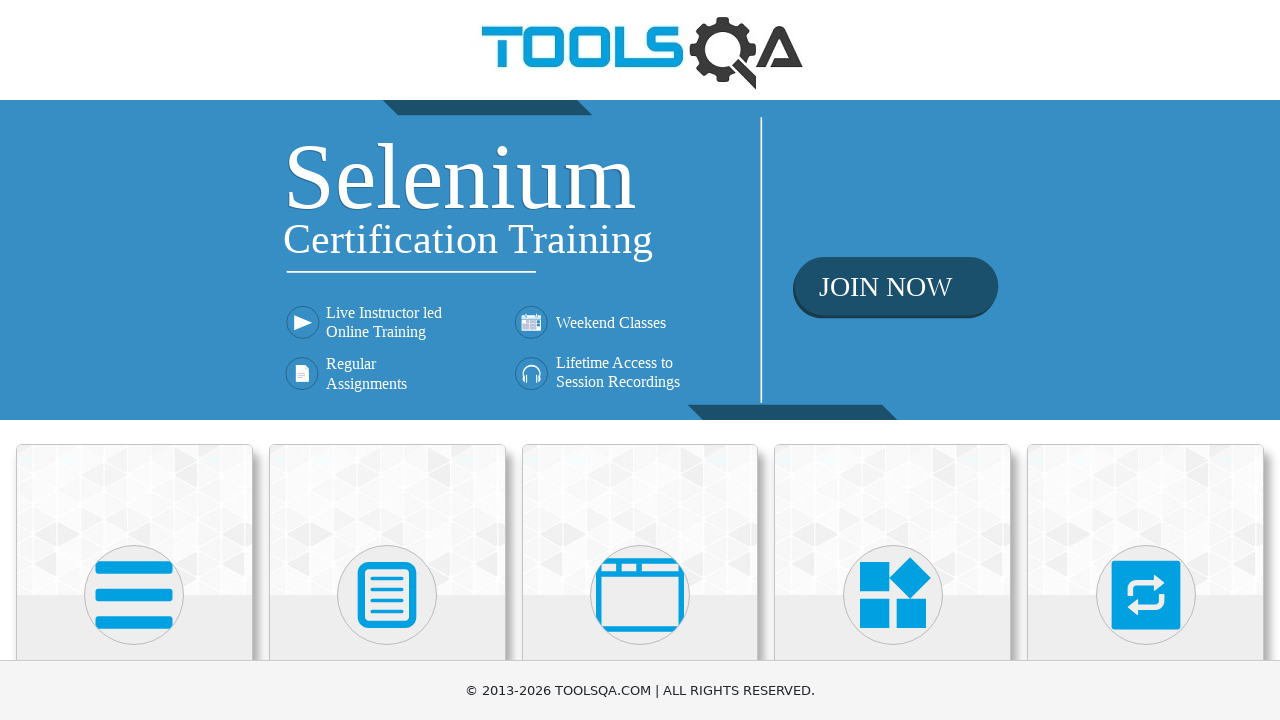

Verified card 1 contains expected text 'Elements'
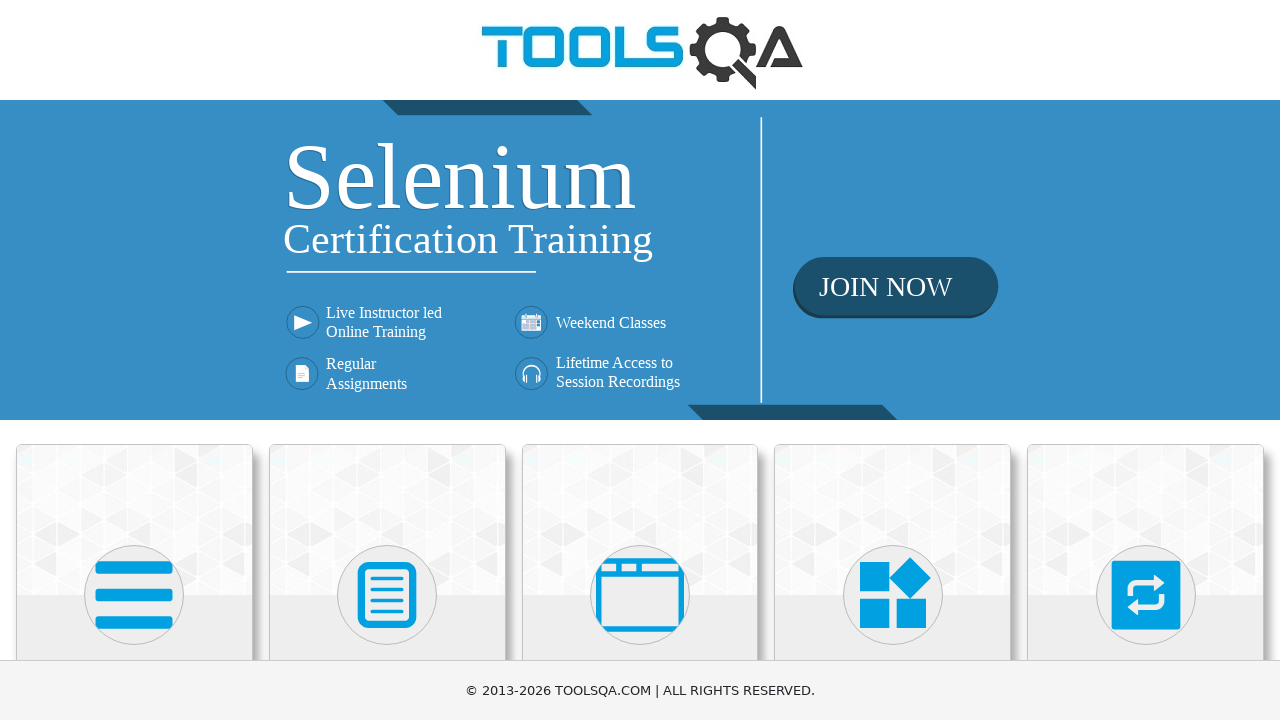

Retrieved text content from card 2: 'Forms'
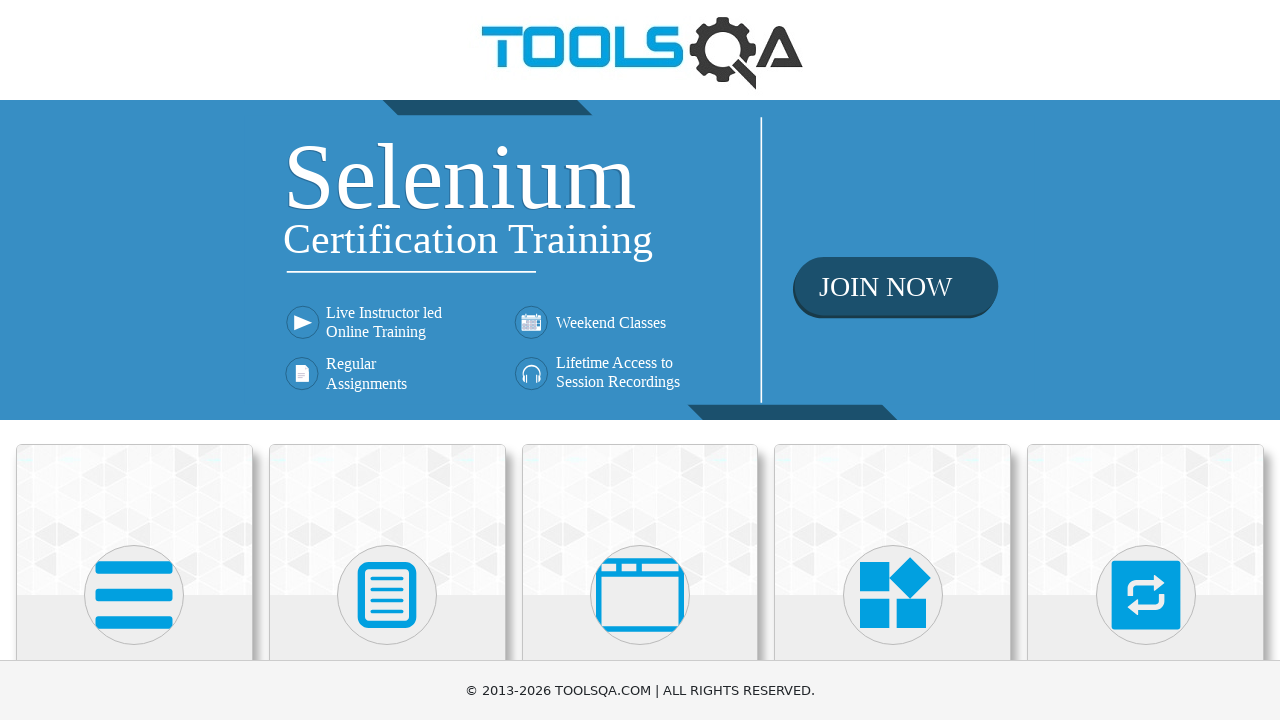

Verified card 2 contains expected text 'Forms'
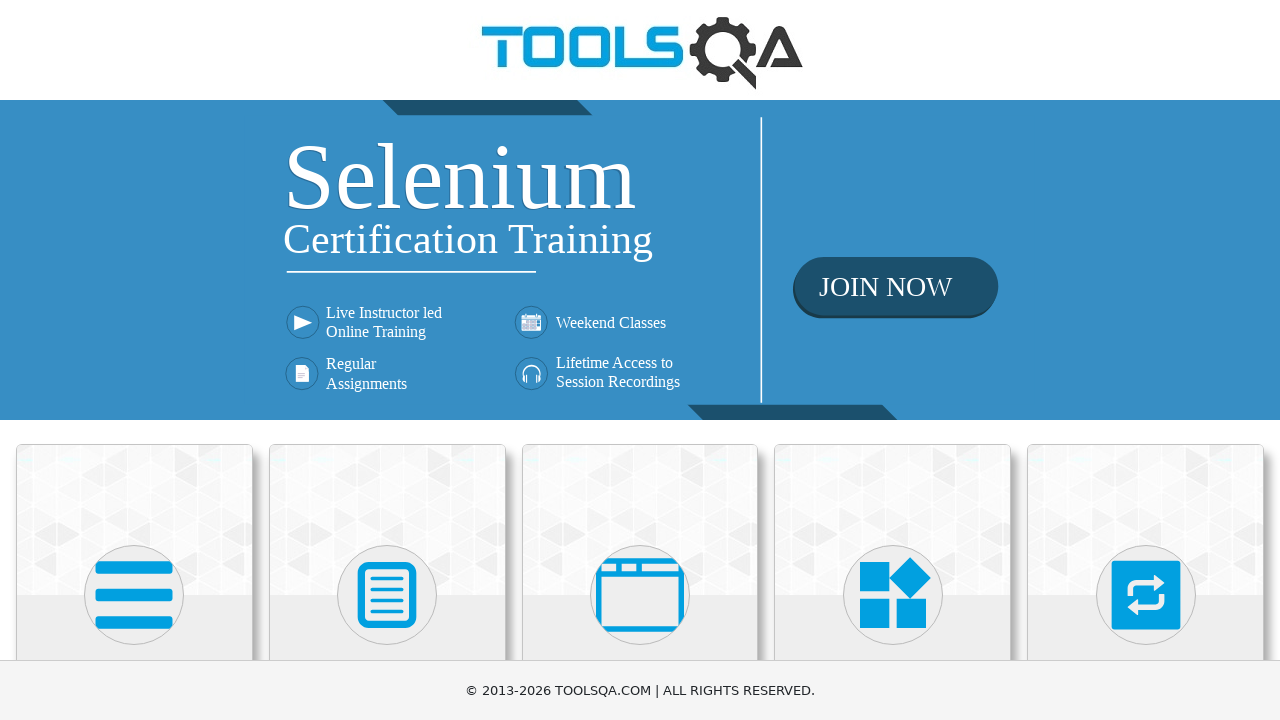

Retrieved text content from card 3: 'Alerts, Frame & Windows'
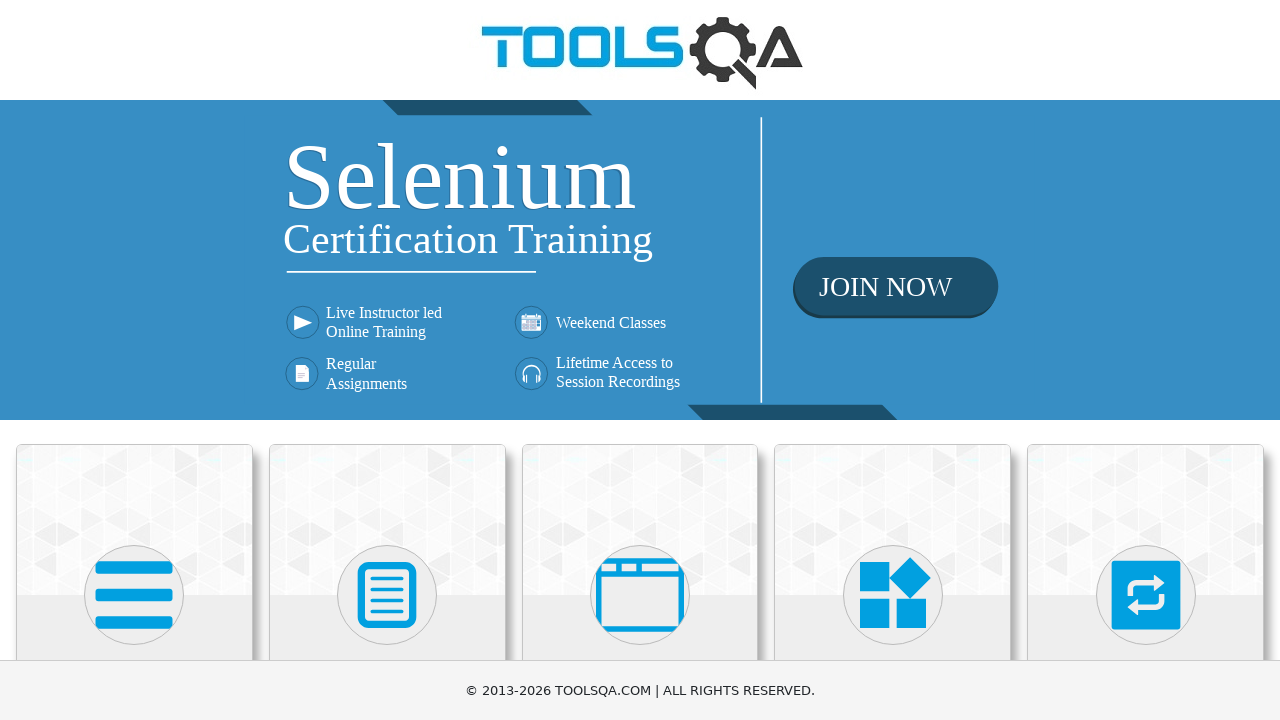

Verified card 3 contains expected text 'Alerts, Frame & Windows'
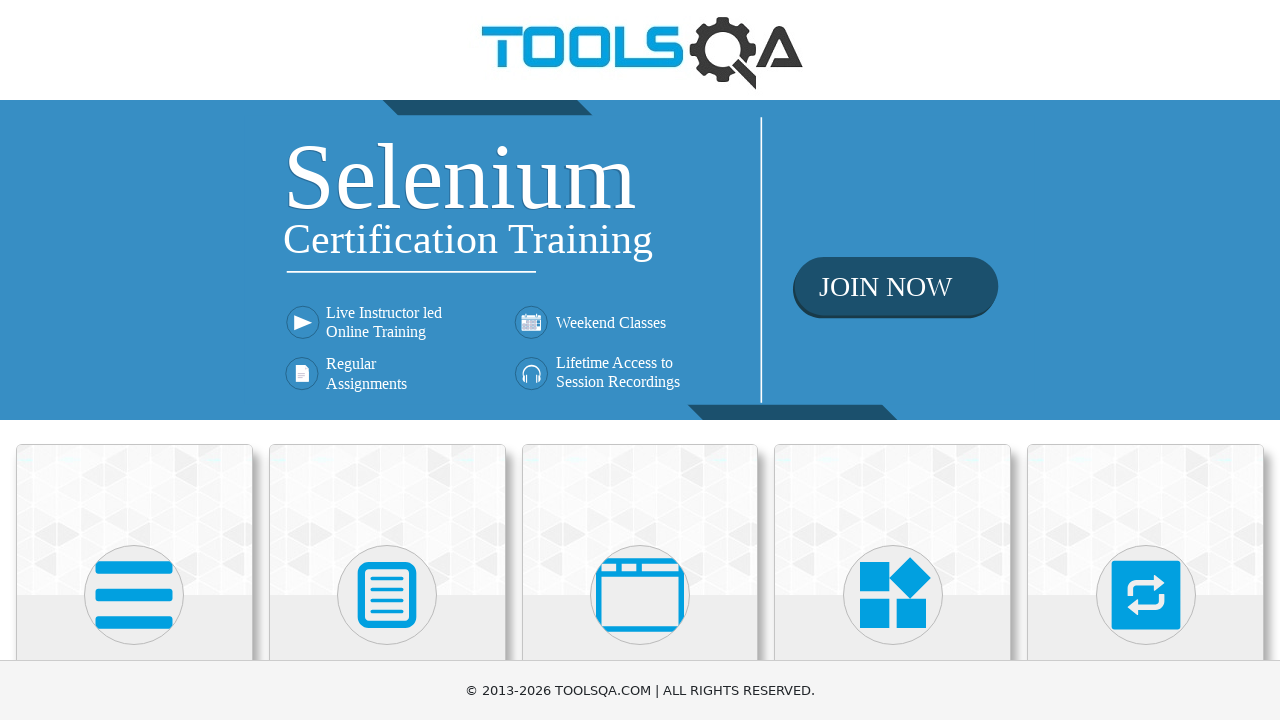

Retrieved text content from card 4: 'Widgets'
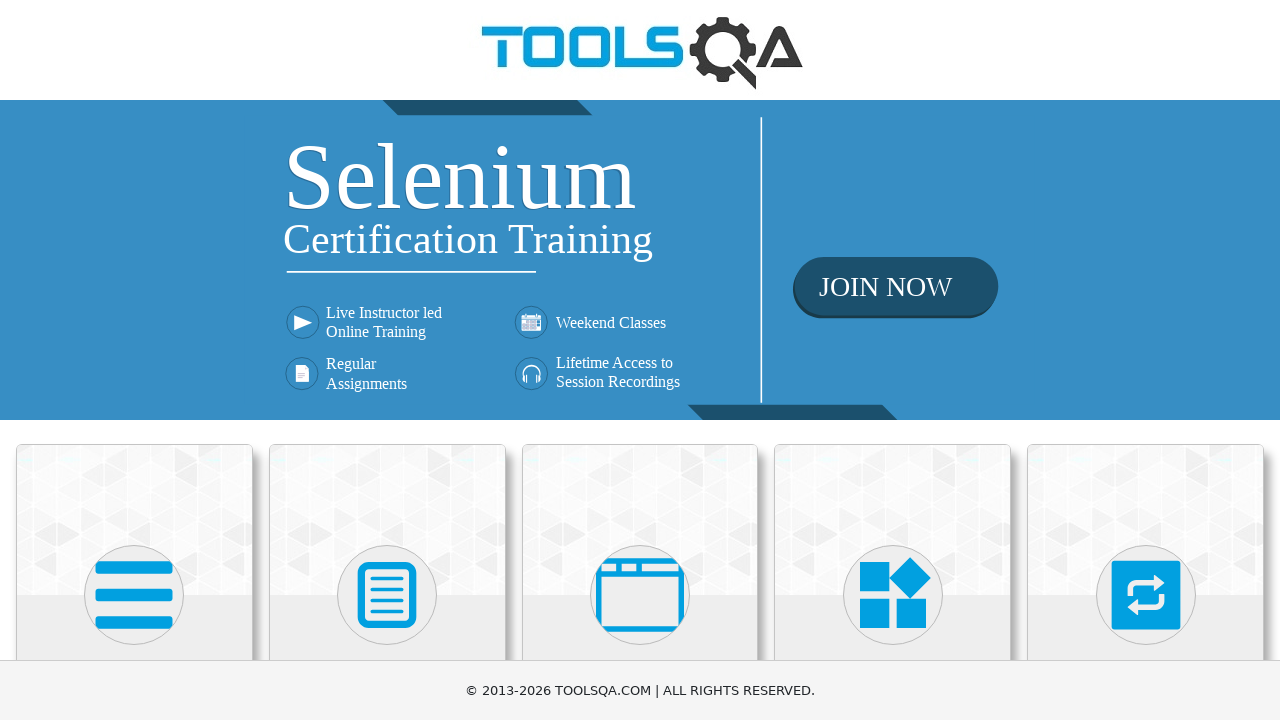

Verified card 4 contains expected text 'Widgets'
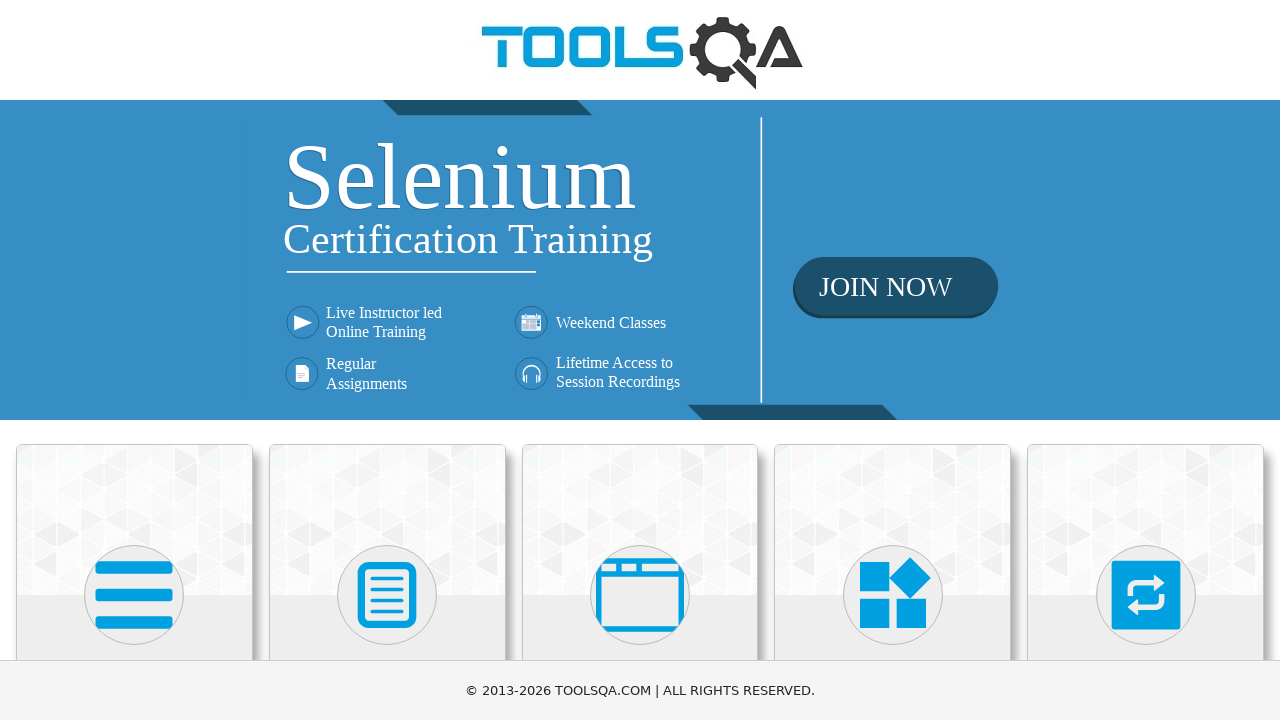

Retrieved text content from card 5: 'Interactions'
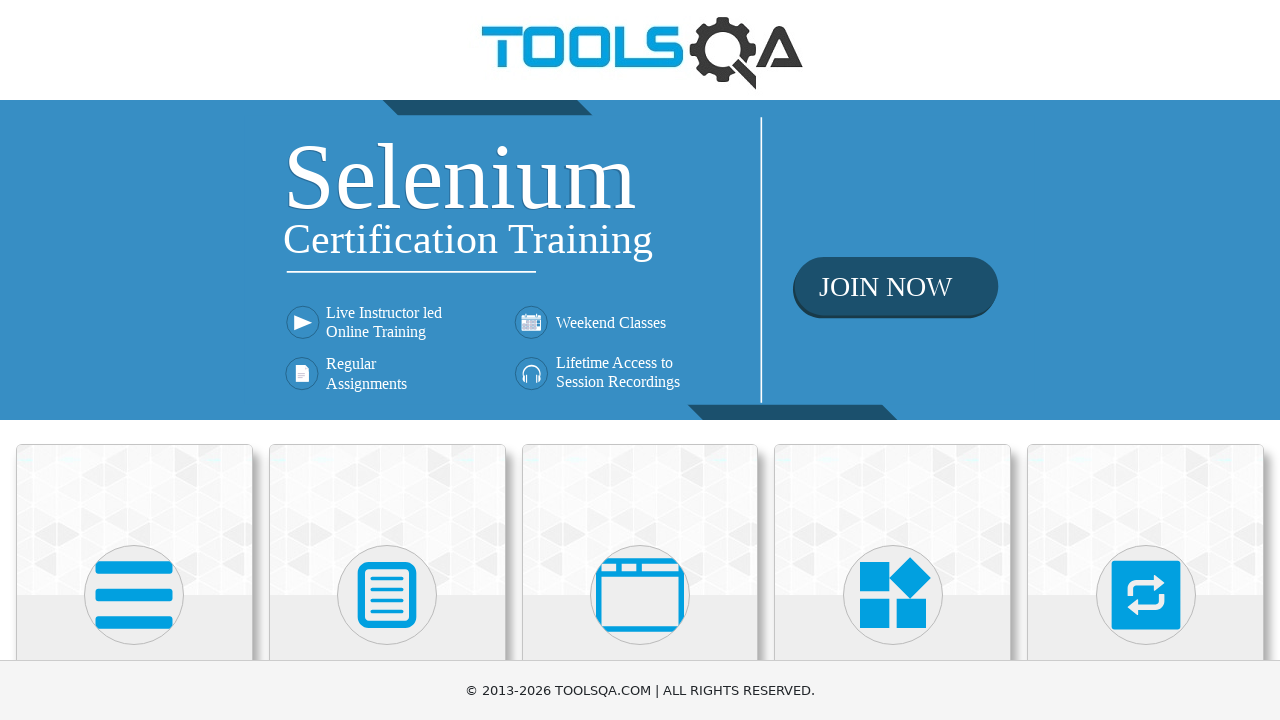

Verified card 5 contains expected text 'Interactions'
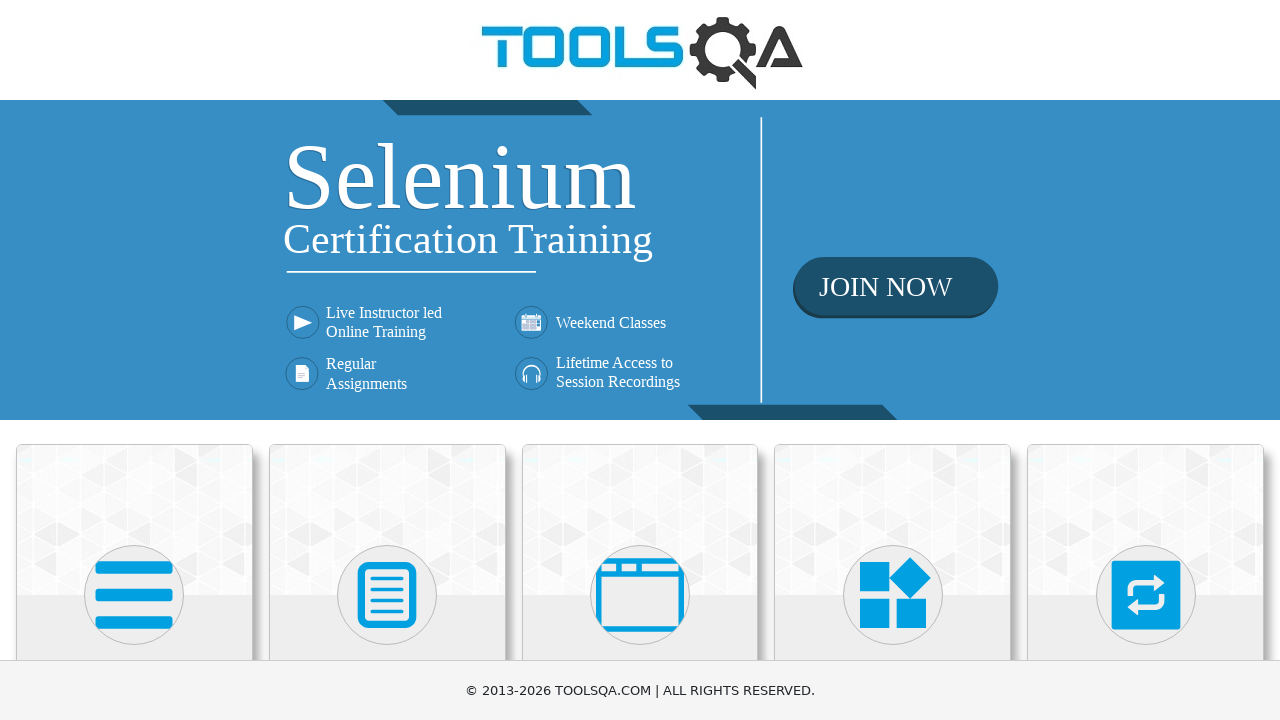

Retrieved text content from card 6: 'Book Store Application'
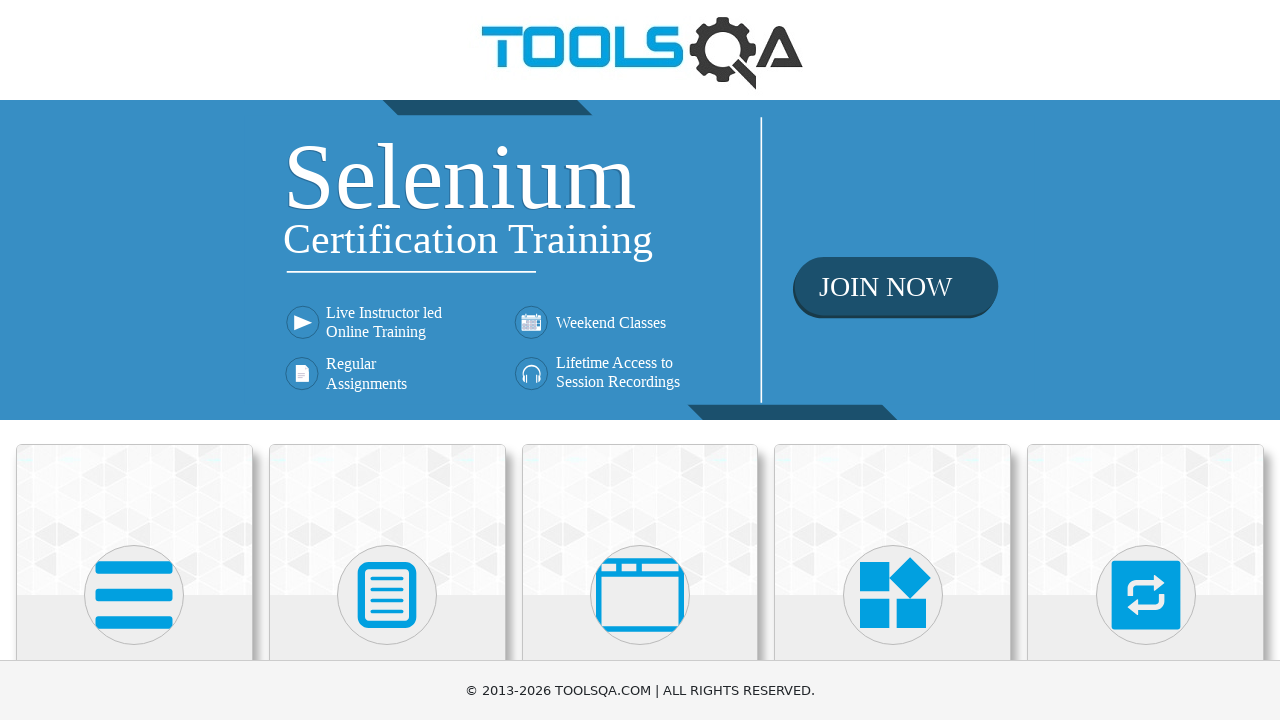

Verified card 6 contains expected text 'Book Store Application'
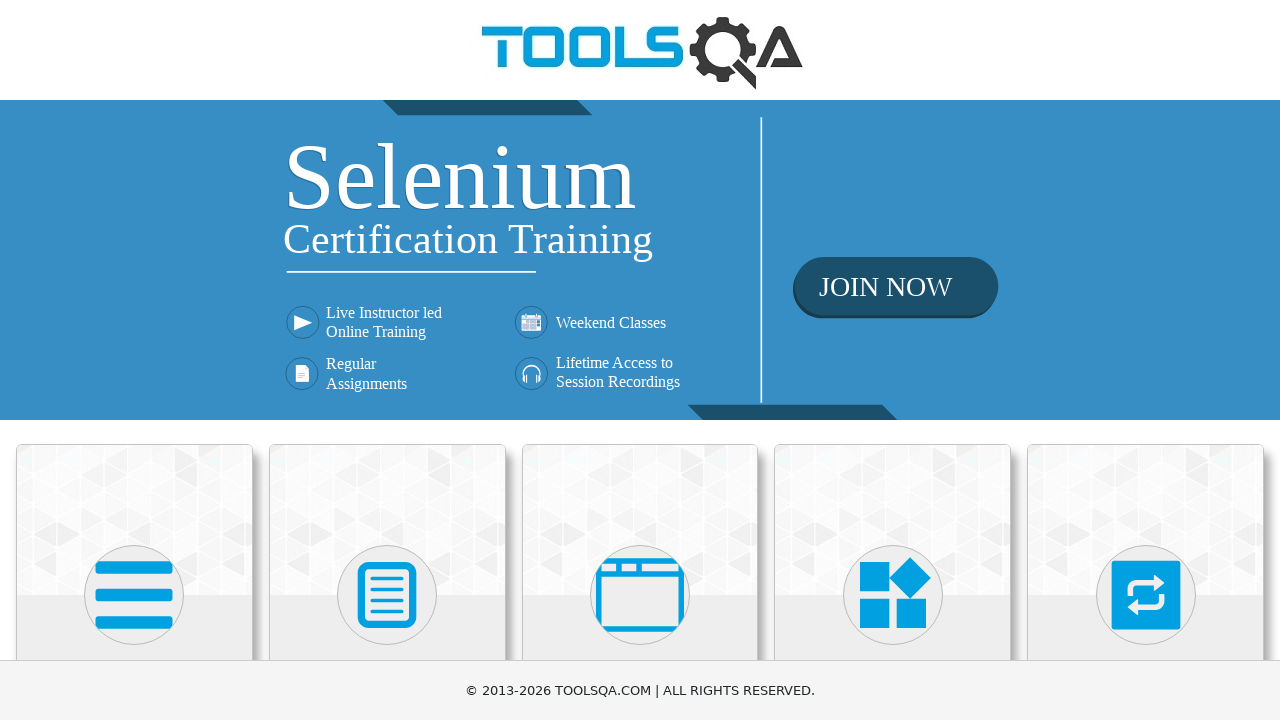

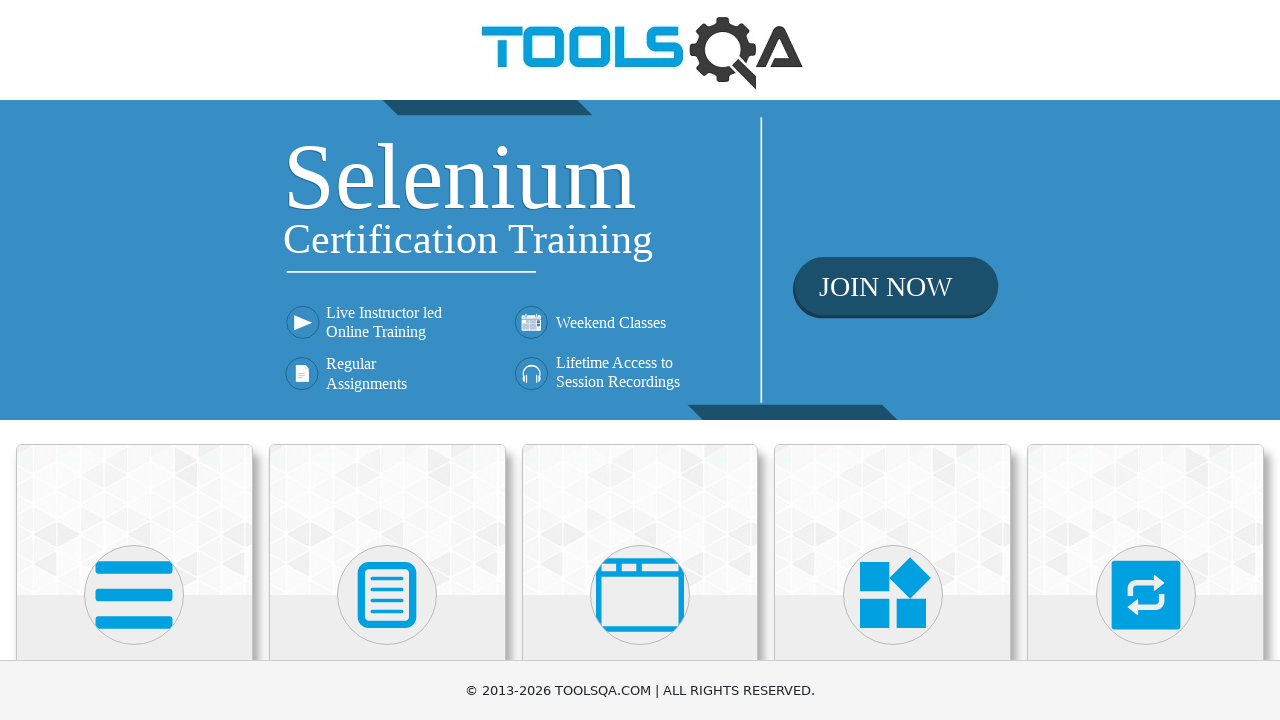